Tests Bootstrap dropdown functionality by clicking the dropdown button and verifying that dropdown menu items are displayed.

Starting URL: http://seleniumpractise.blogspot.com/2016/08/bootstrap-dropdown-example-for-selenium.html#

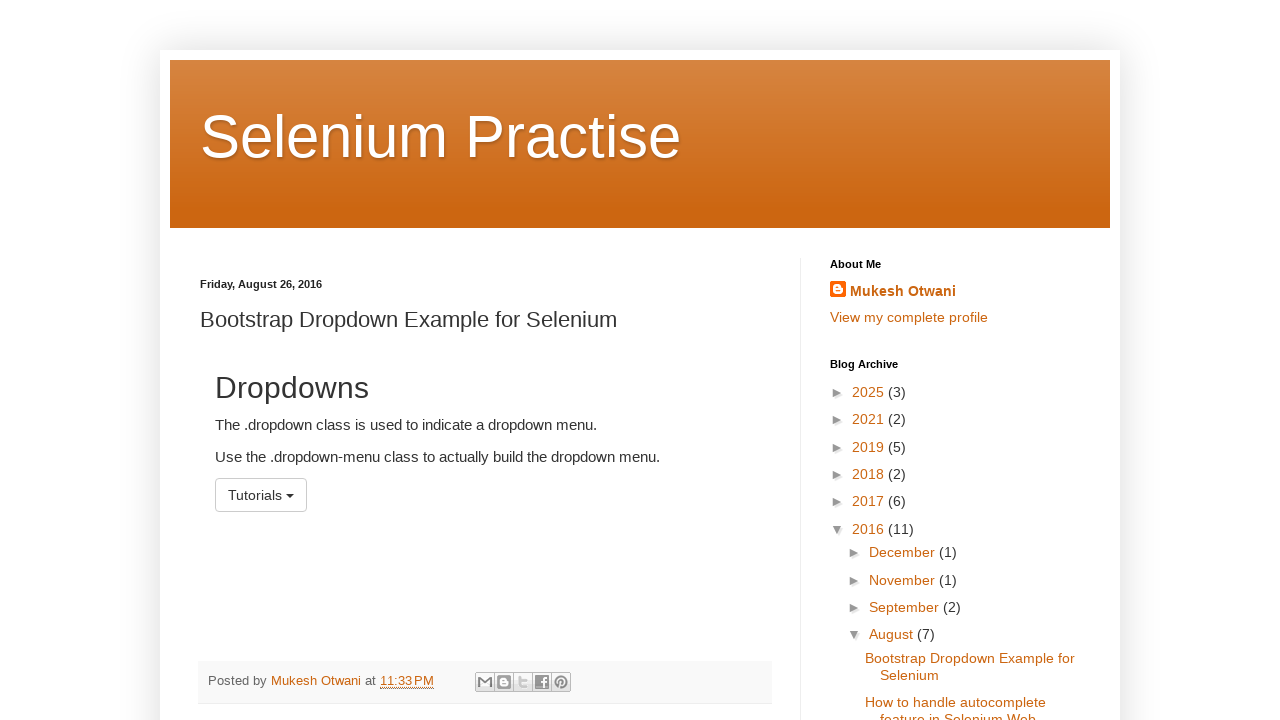

Navigated to Bootstrap dropdown example page
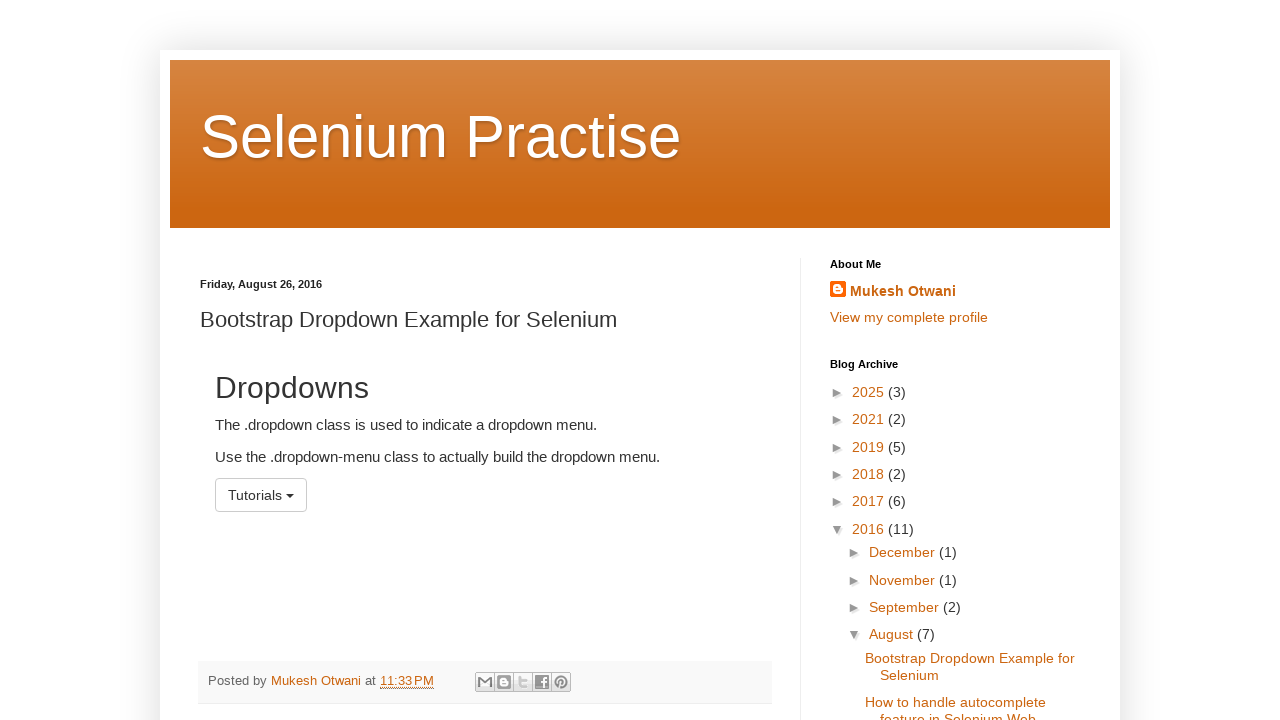

Clicked the dropdown toggle button at (261, 495) on button.btn.btn-default.dropdown-toggle
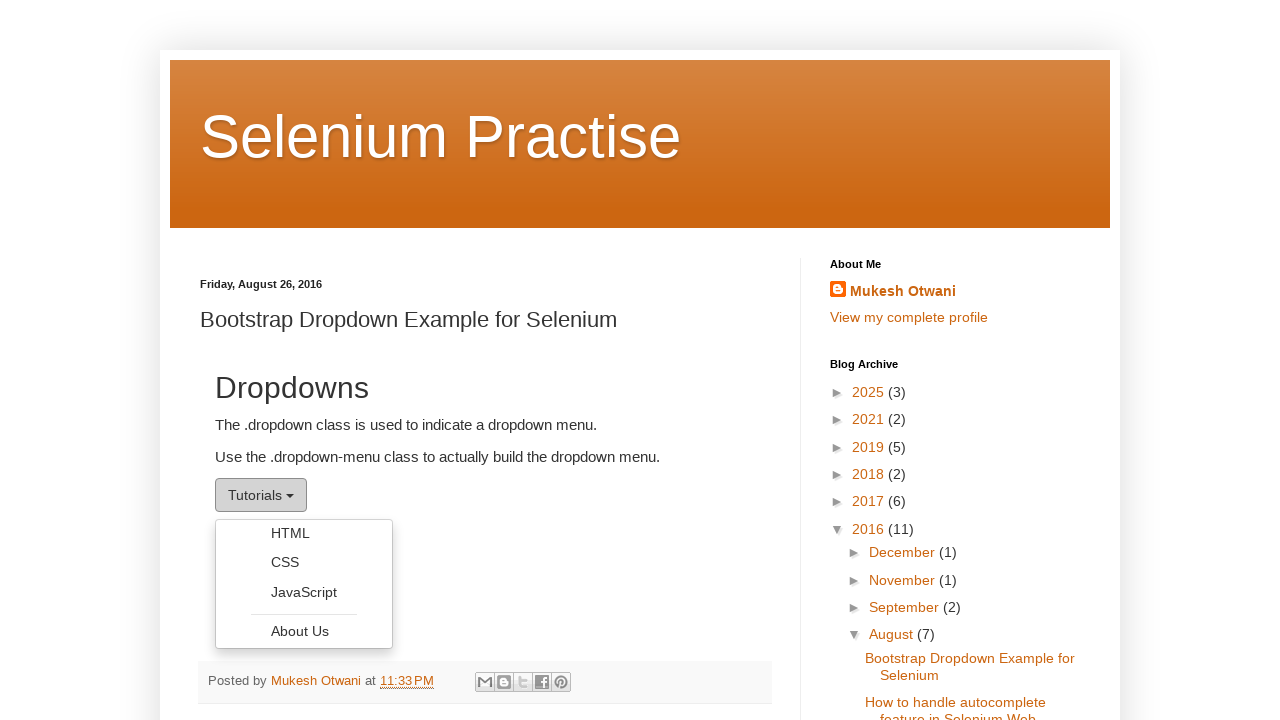

Dropdown menu items are now visible
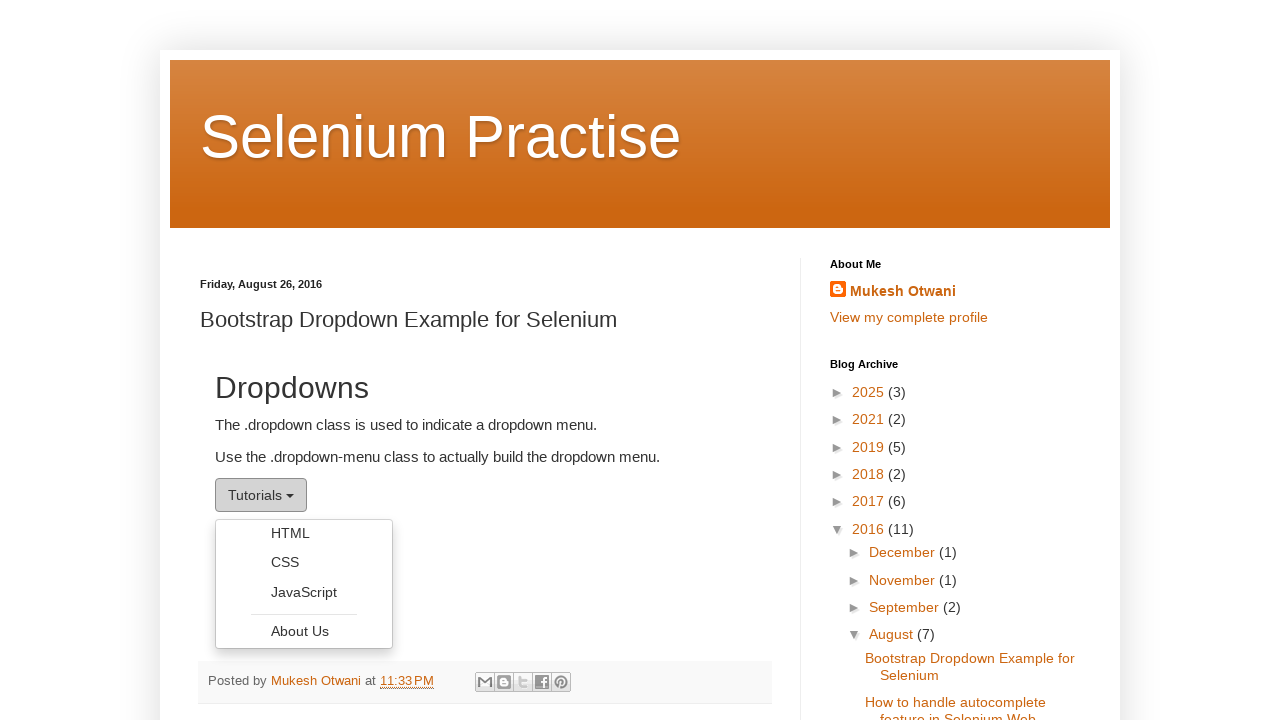

Clicked the first dropdown menu item to verify functionality at (304, 533) on ul.dropdown-menu li:first-child a
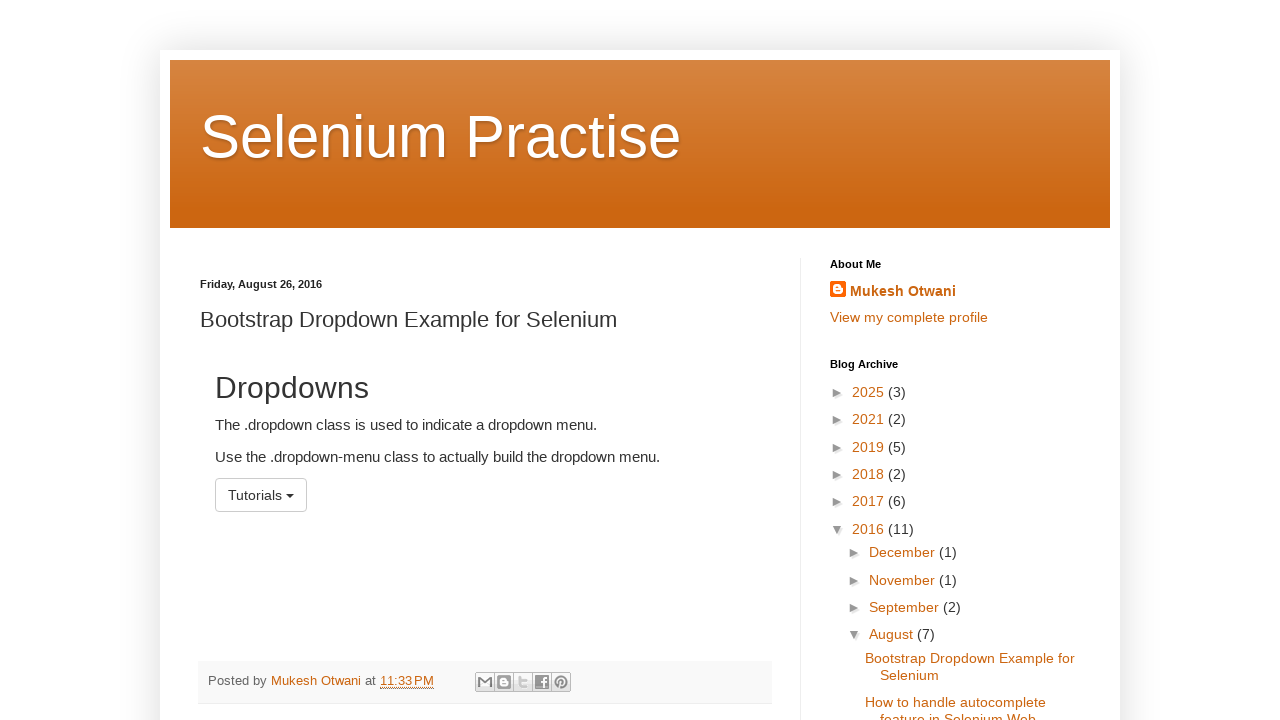

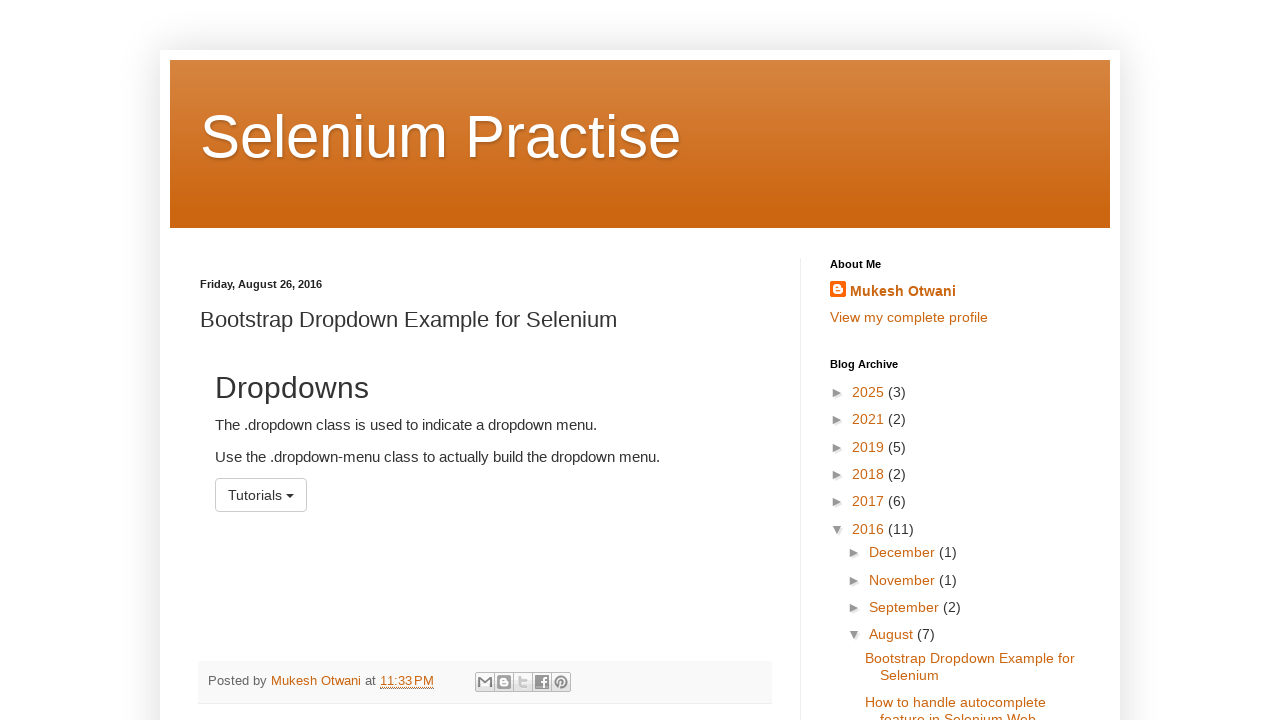